Tests removing an item from the todo list by clicking the delete button and verifying the item disappears

Starting URL: https://demo.playwright.dev/todomvc

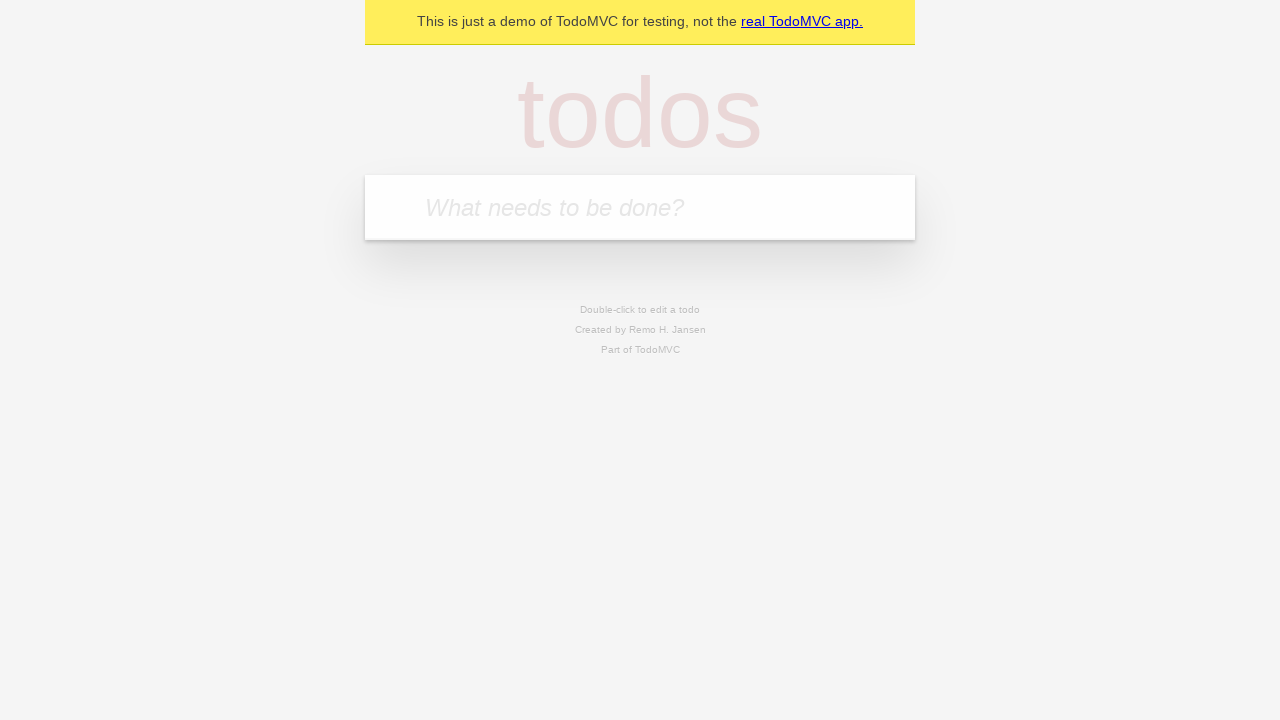

Filled new todo input field with 'Hello' on input.new-todo
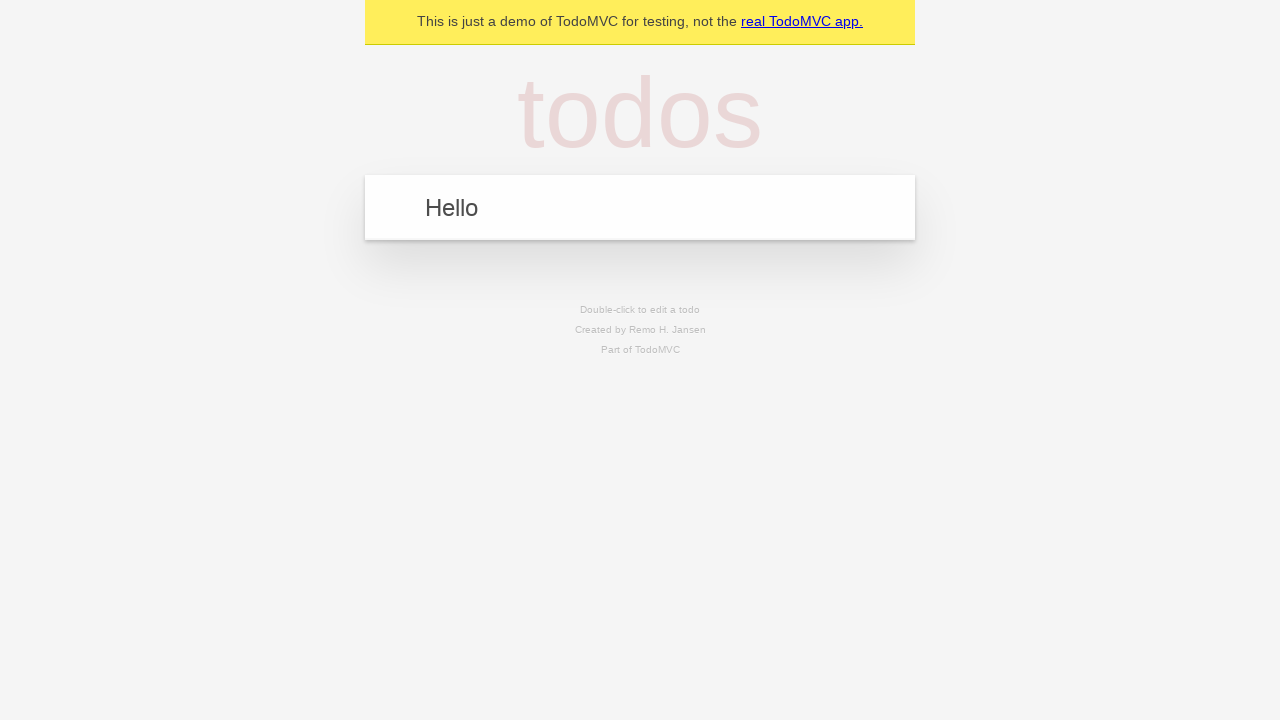

Pressed Enter to add todo item to list on input.new-todo
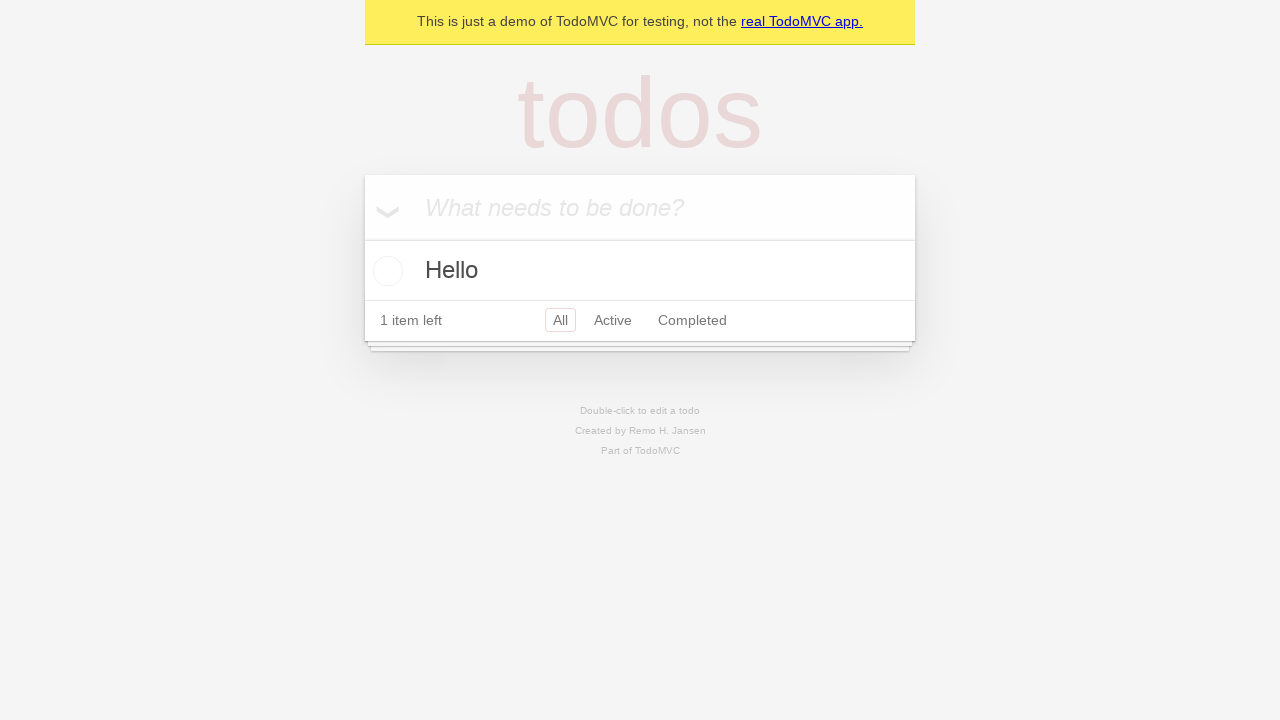

Hovered over todo item to reveal delete button at (640, 271) on li[data-testid='todo-item']
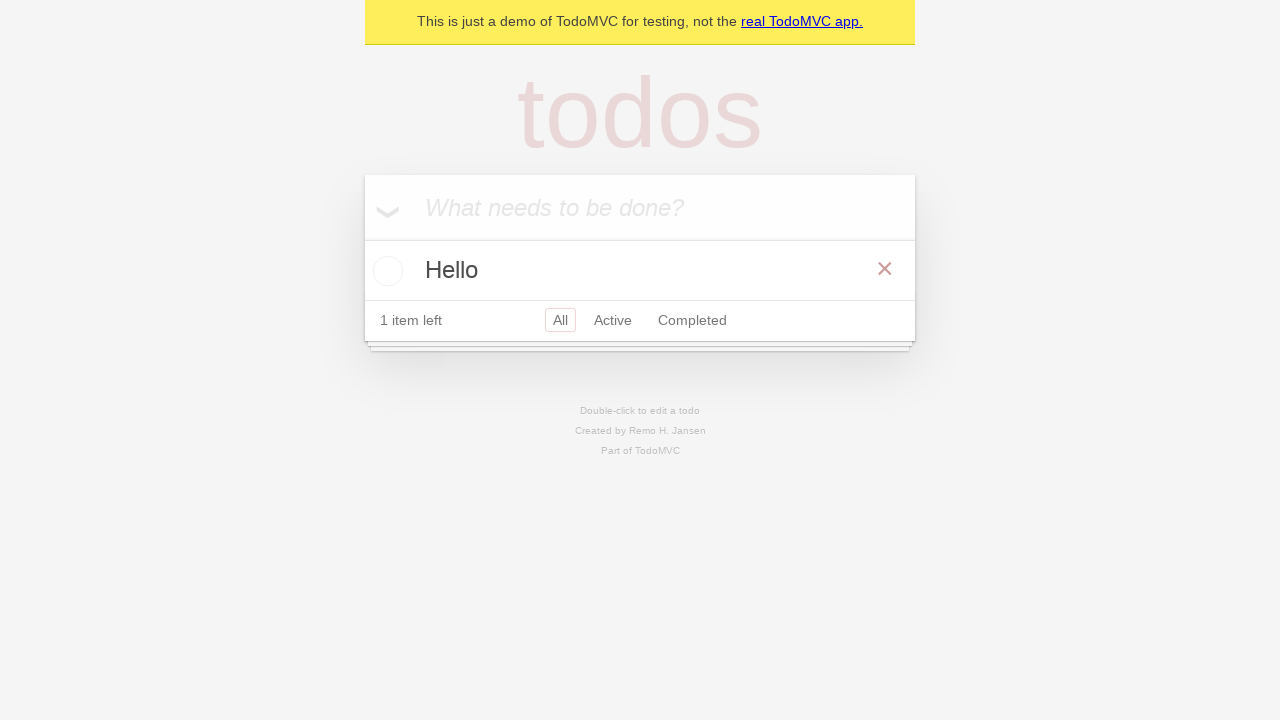

Clicked delete button to remove item from list at (885, 269) on button.destroy
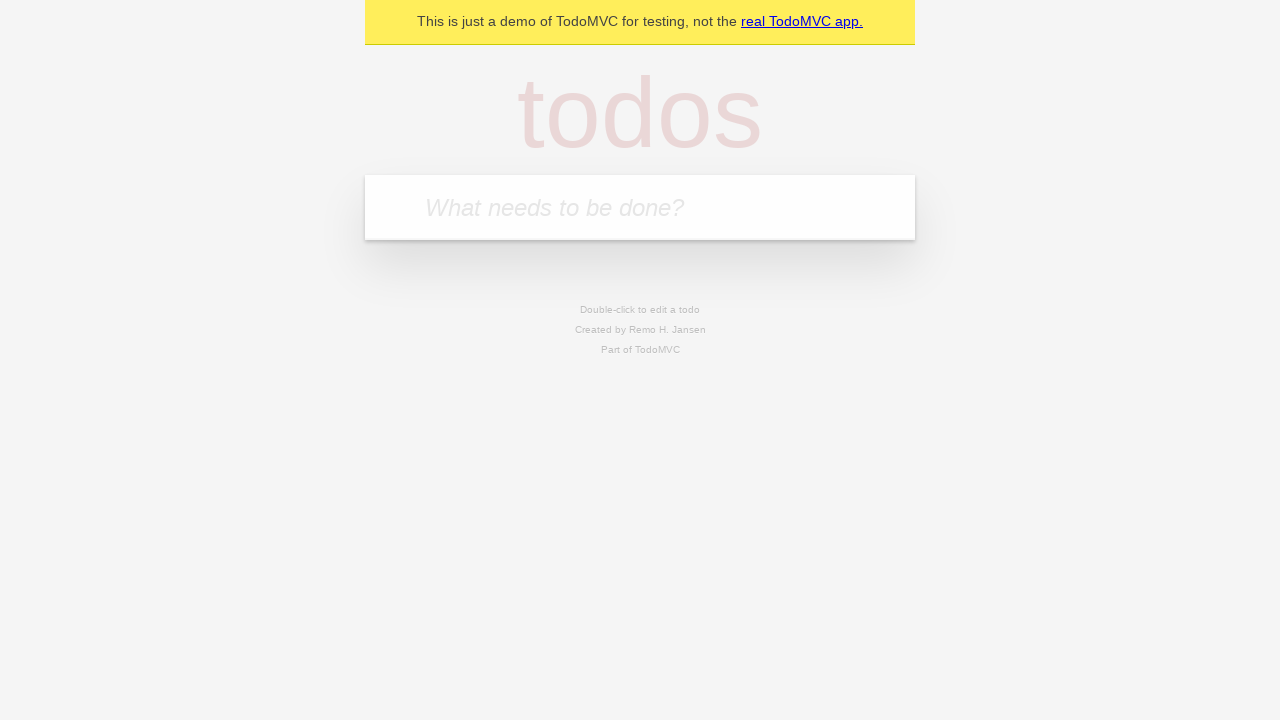

Verified todo item has been removed from list
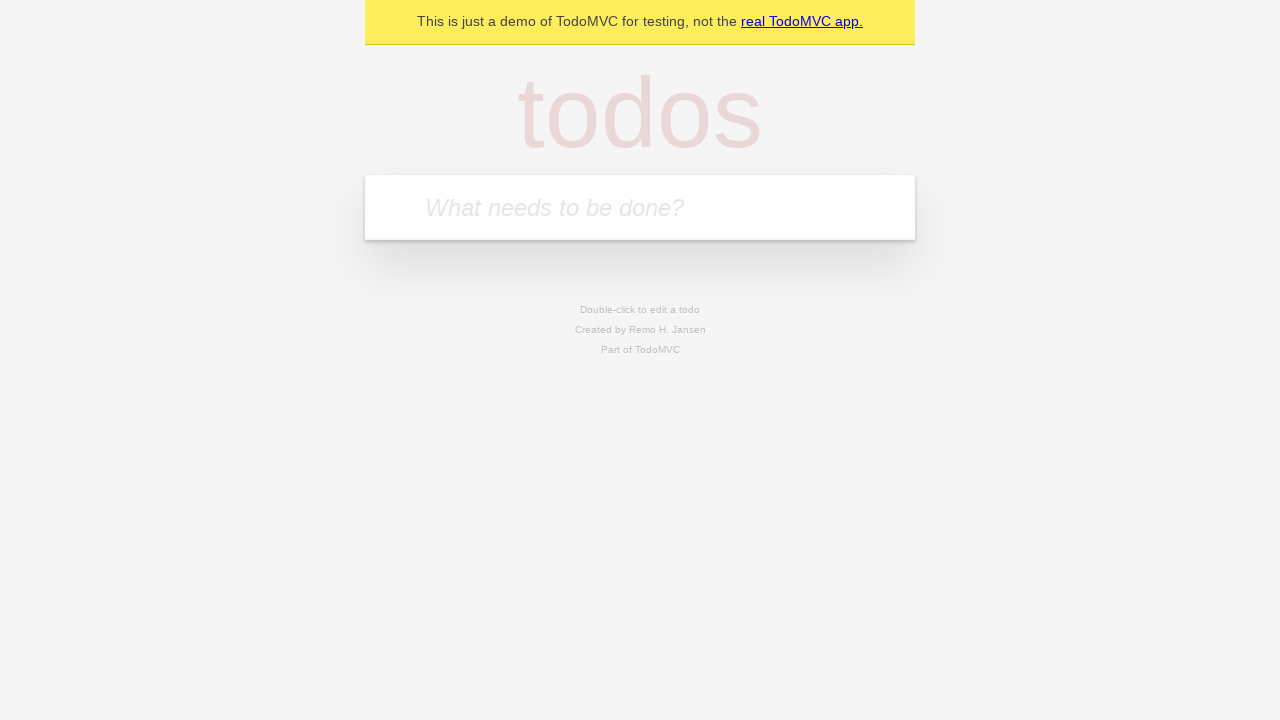

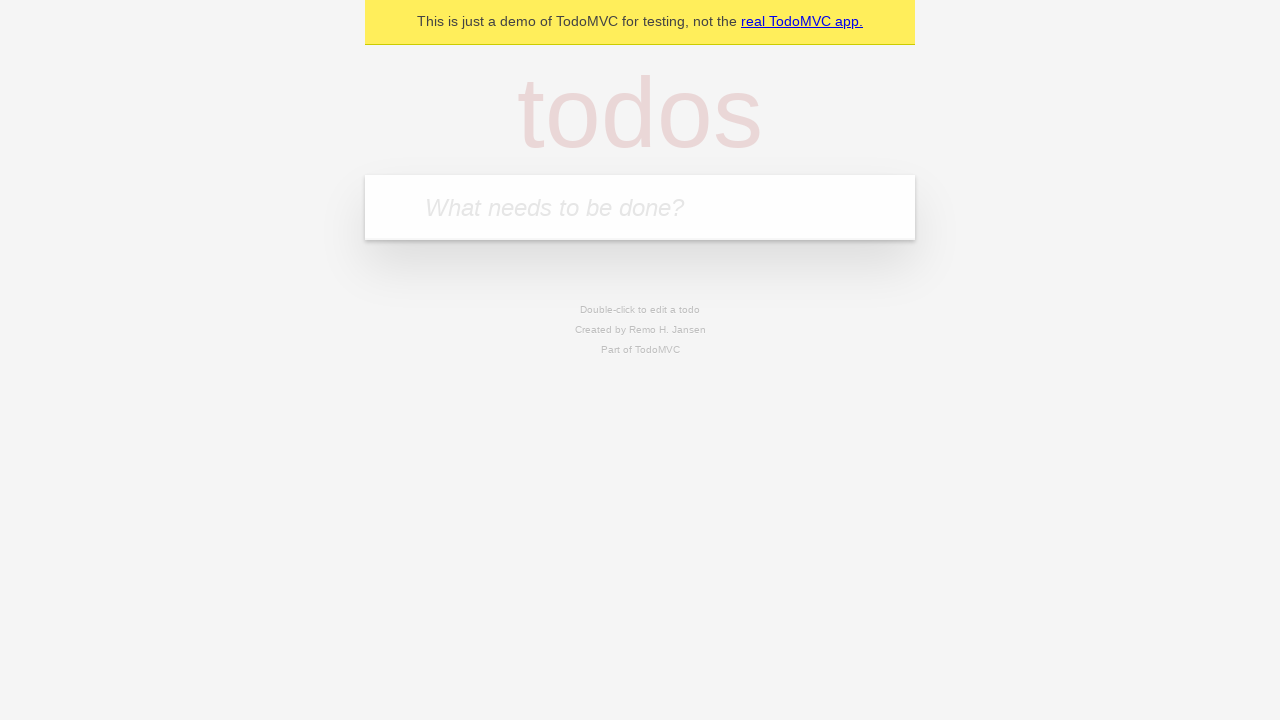